Tests auto-suggestive dropdown by typing partial text, waiting for suggestions to appear, selecting a country, and verifying the selection

Starting URL: https://rahulshettyacademy.com/AutomationPractice

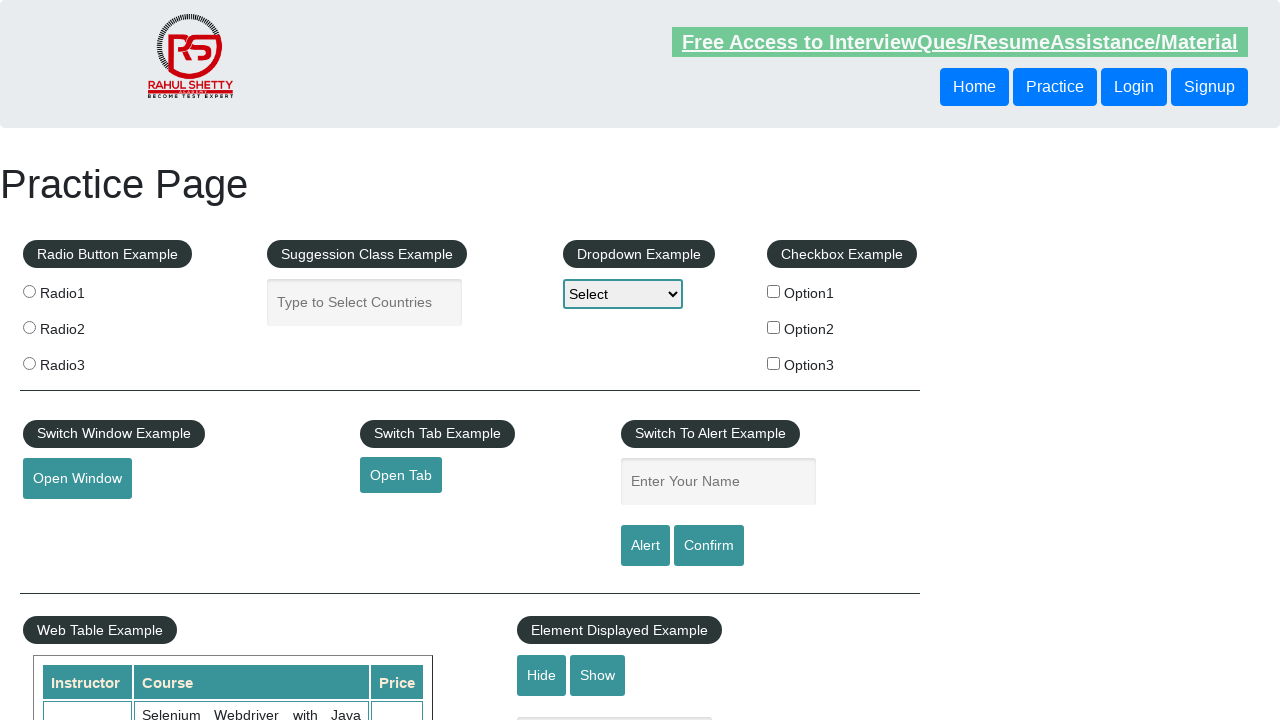

Typed 'Po' into autocomplete input field on input#autocomplete
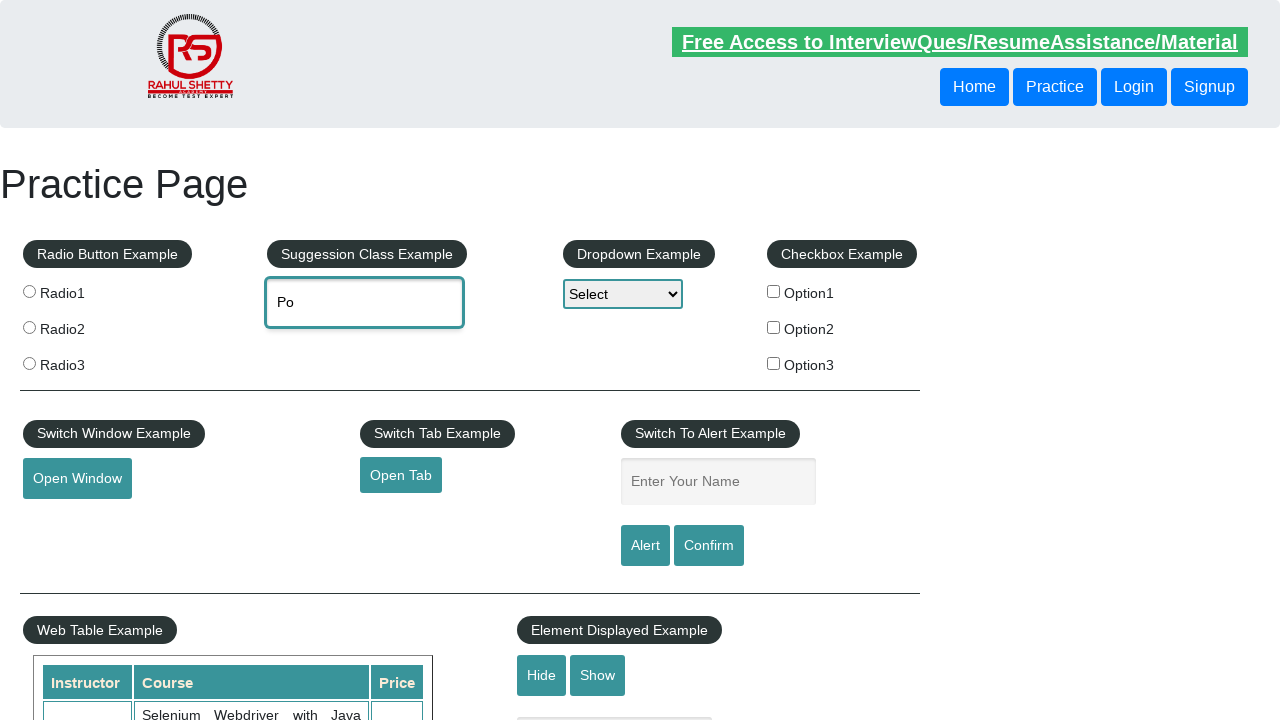

Autocomplete suggestions appeared with Poland option visible
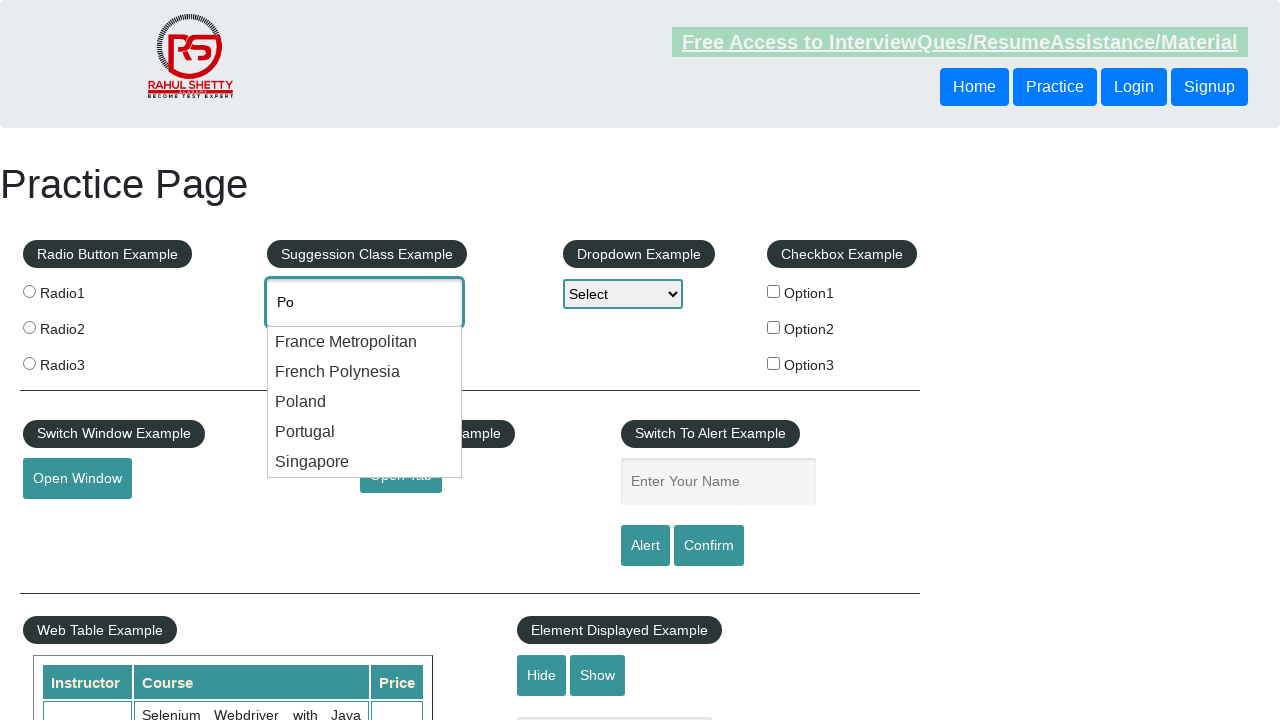

Selected Poland from the autocomplete dropdown at (365, 402) on xpath=//ul[@id='ui-id-1']/li/div[text()='Poland']
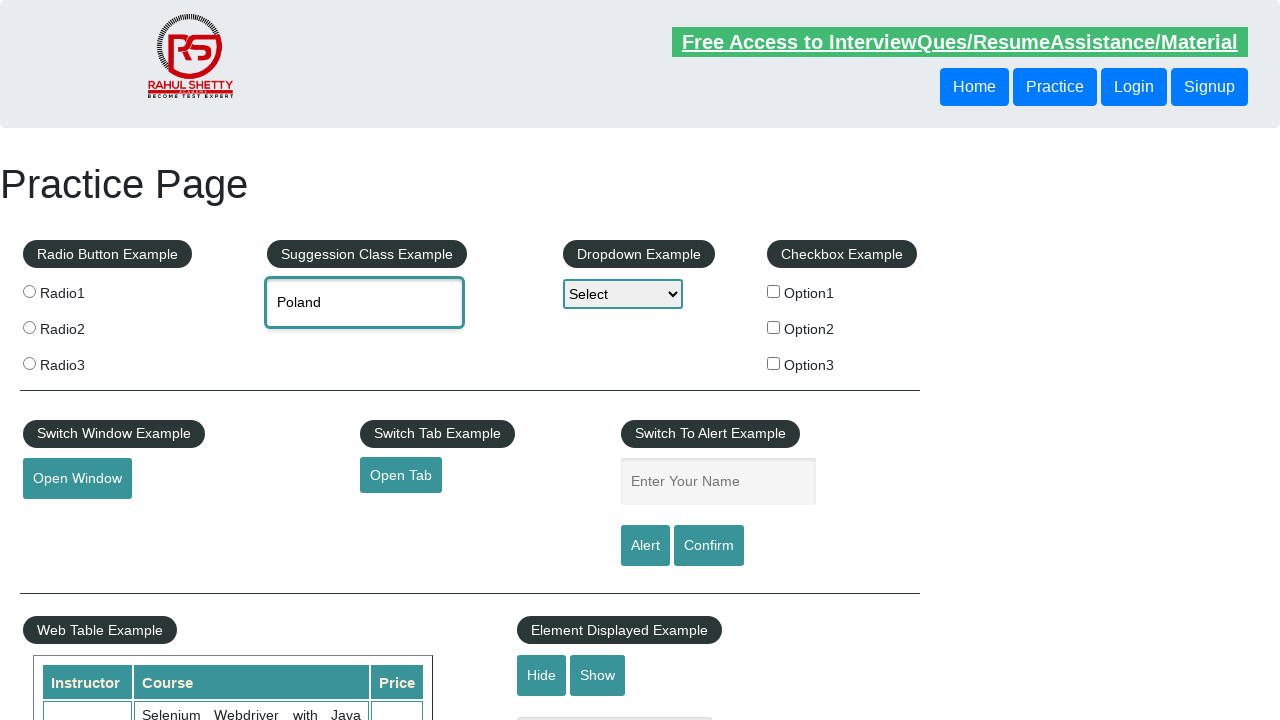

Verified that autocomplete input field now contains 'Poland'
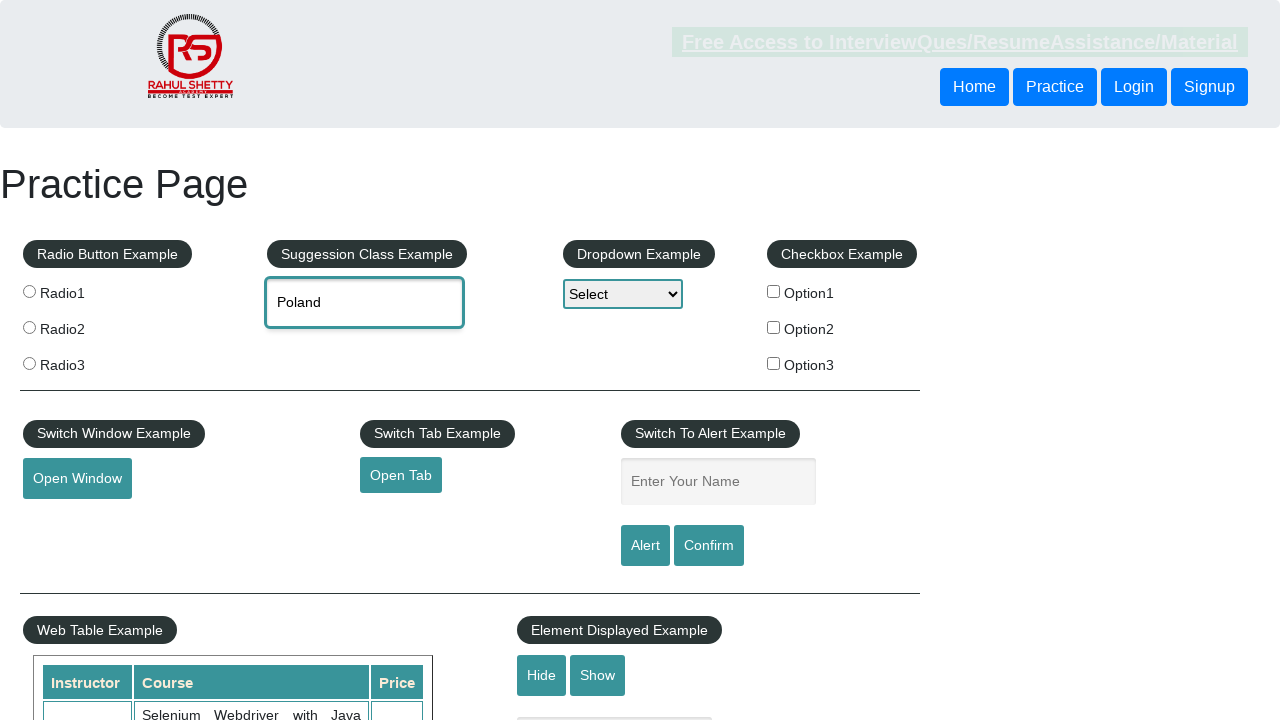

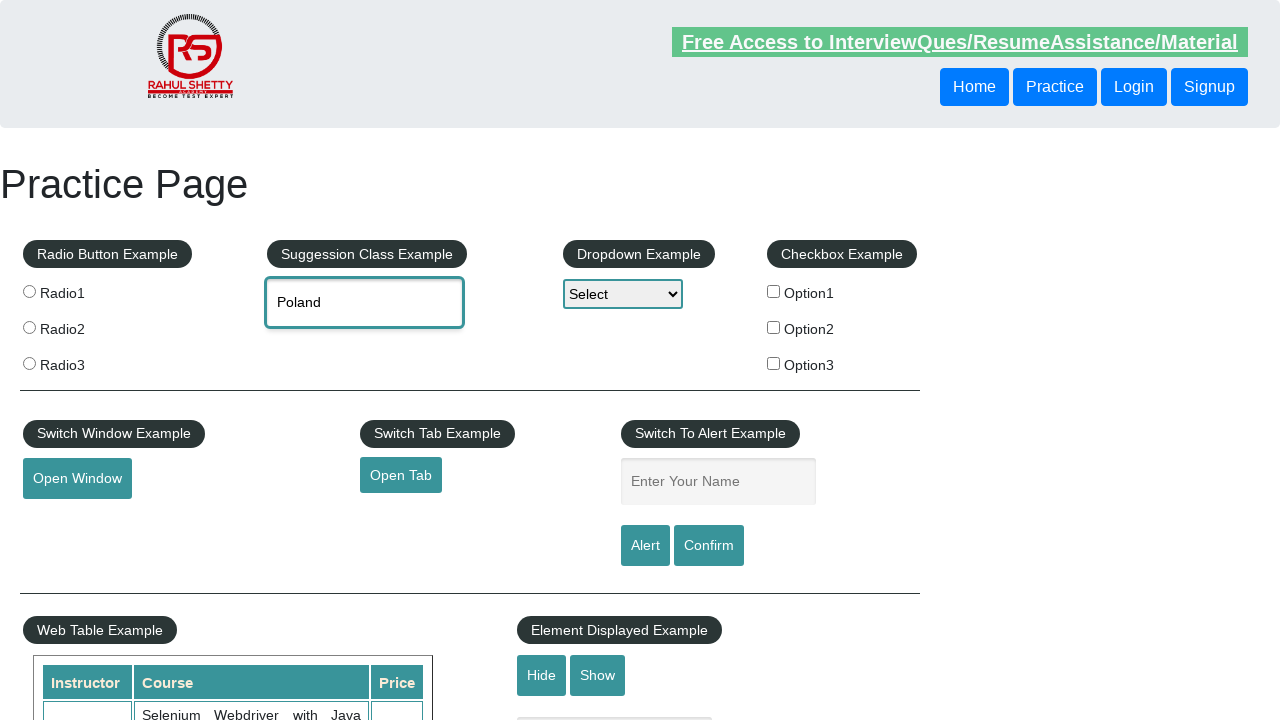